Solves a reverse-captcha math puzzle by reading an input value, calculating a mathematical function (log of absolute value of 12*sin(x)), entering the answer, checking a robot checkbox, selecting a radio button, and submitting the form.

Starting URL: https://suninjuly.github.io/math.html

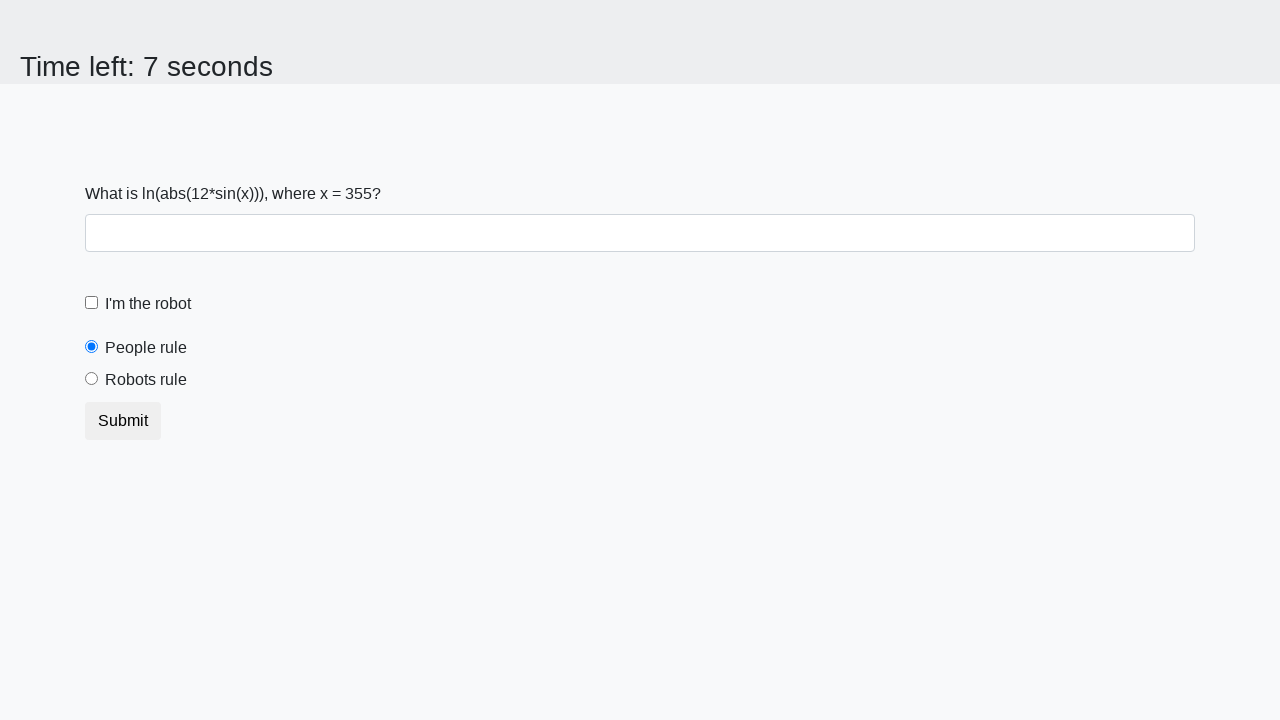

Read x value from input_value element
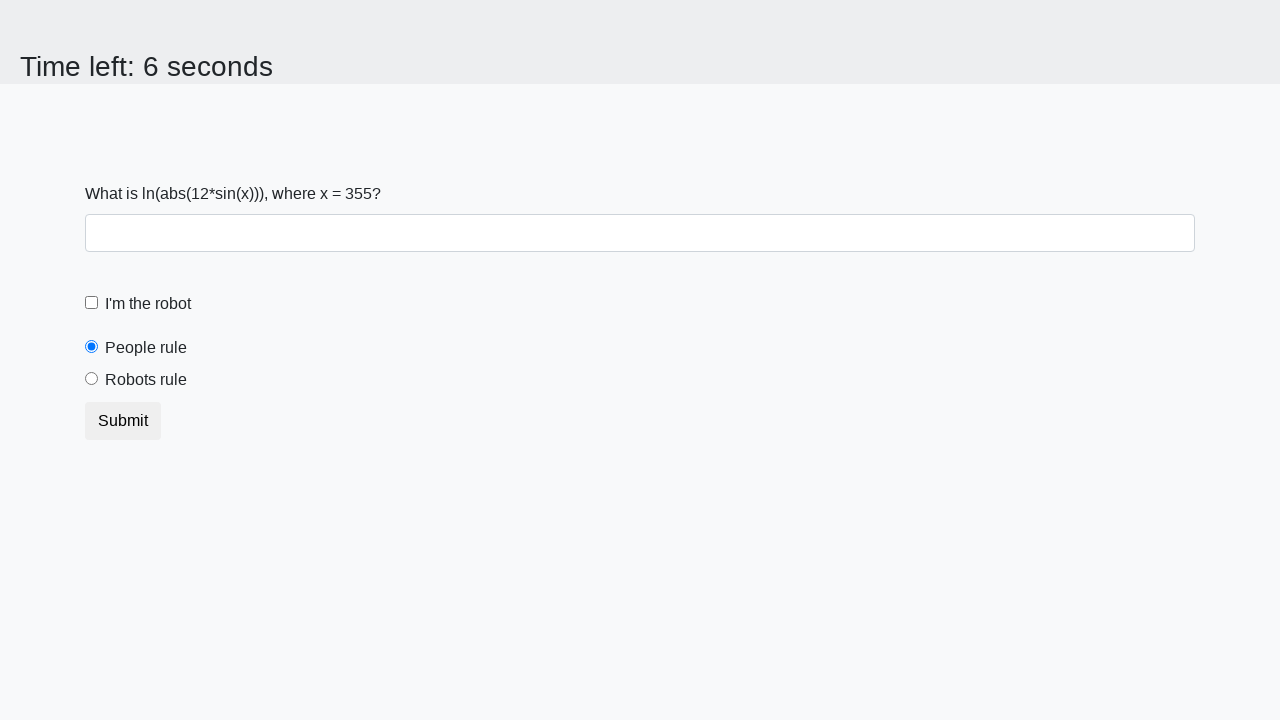

Calculated answer using log(abs(12*sin(x))) function: -7.924606287468848
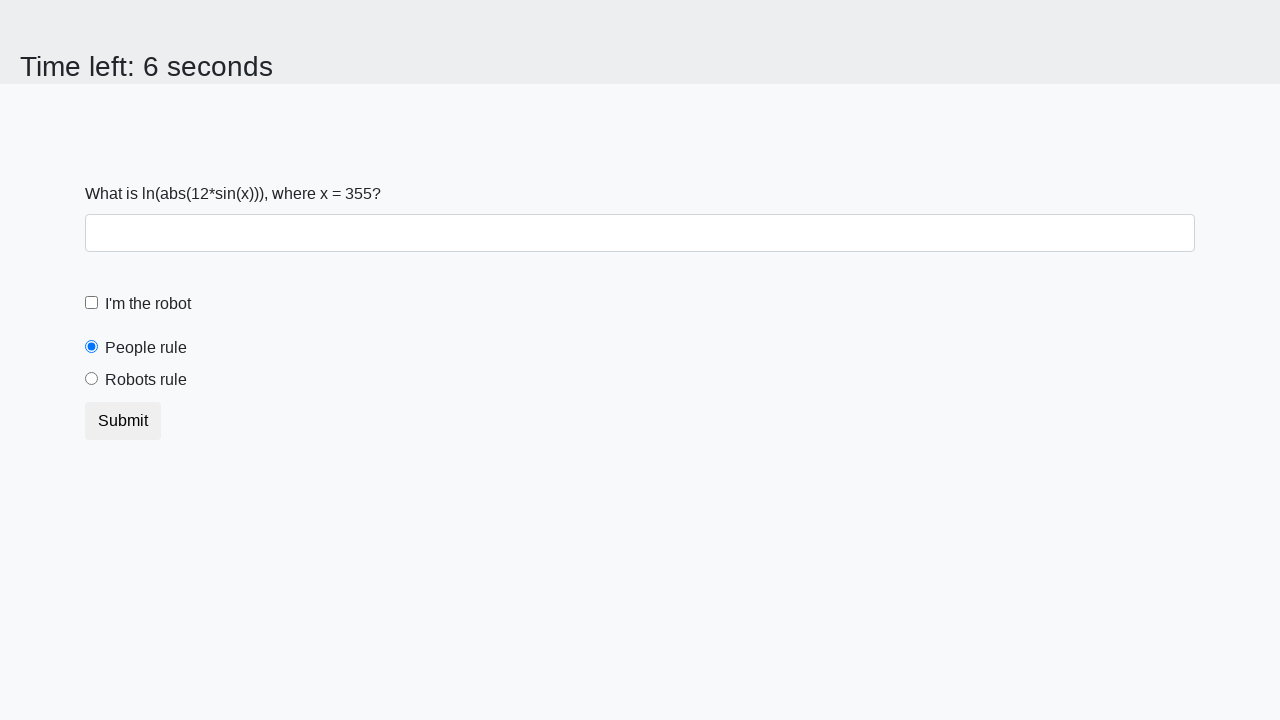

Filled answer field with calculated value: -7.924606287468848 on #answer
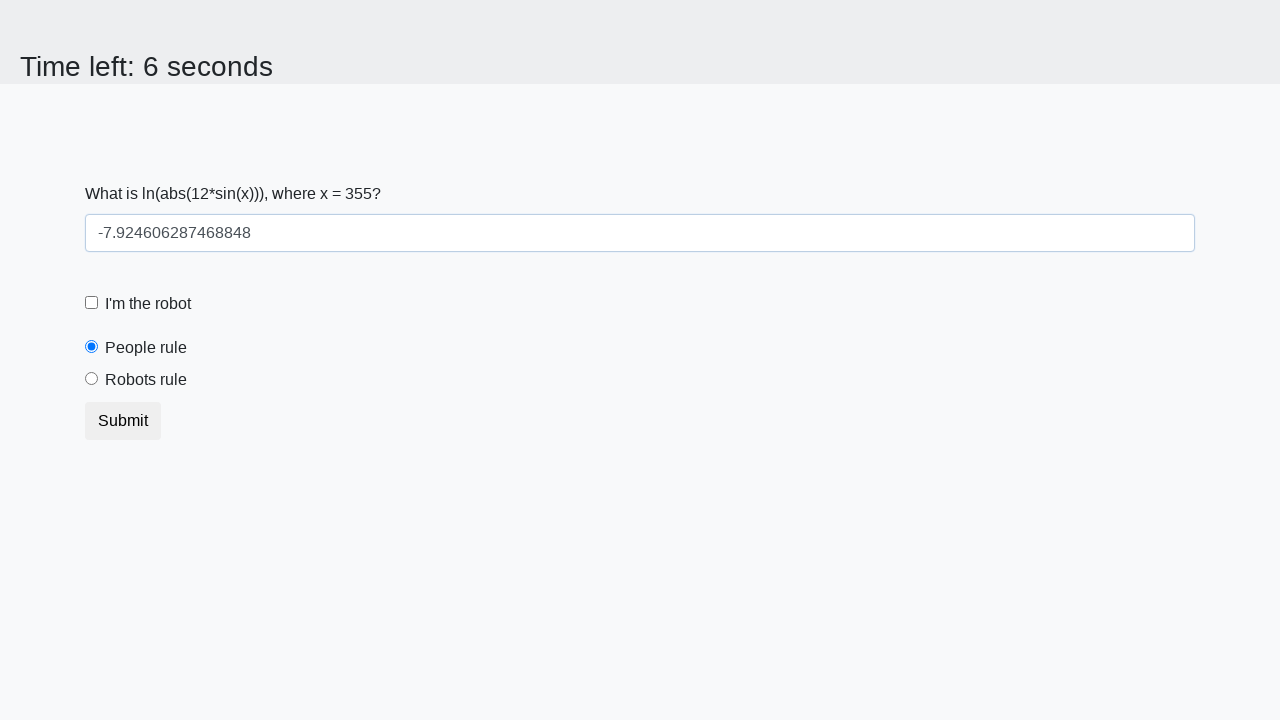

Checked the robot checkbox at (148, 304) on label[for='robotCheckbox']
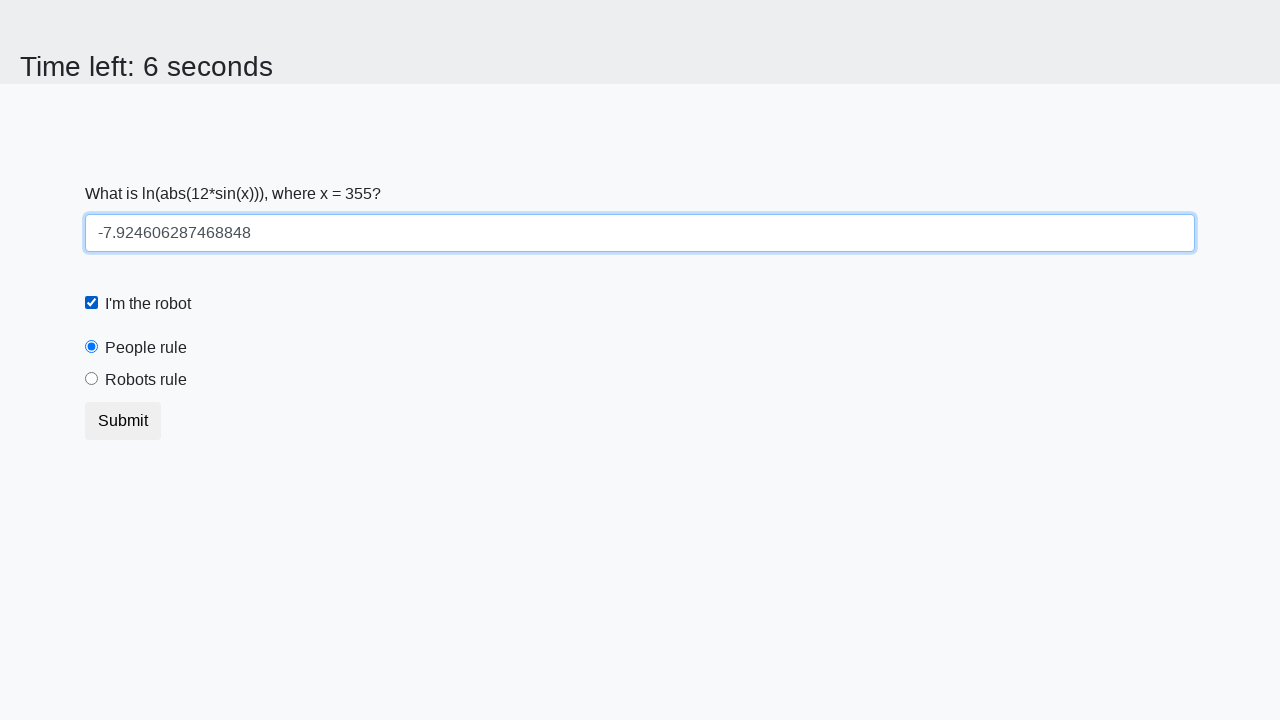

Selected 'Robots rule' radio button at (146, 380) on text=Robots rule
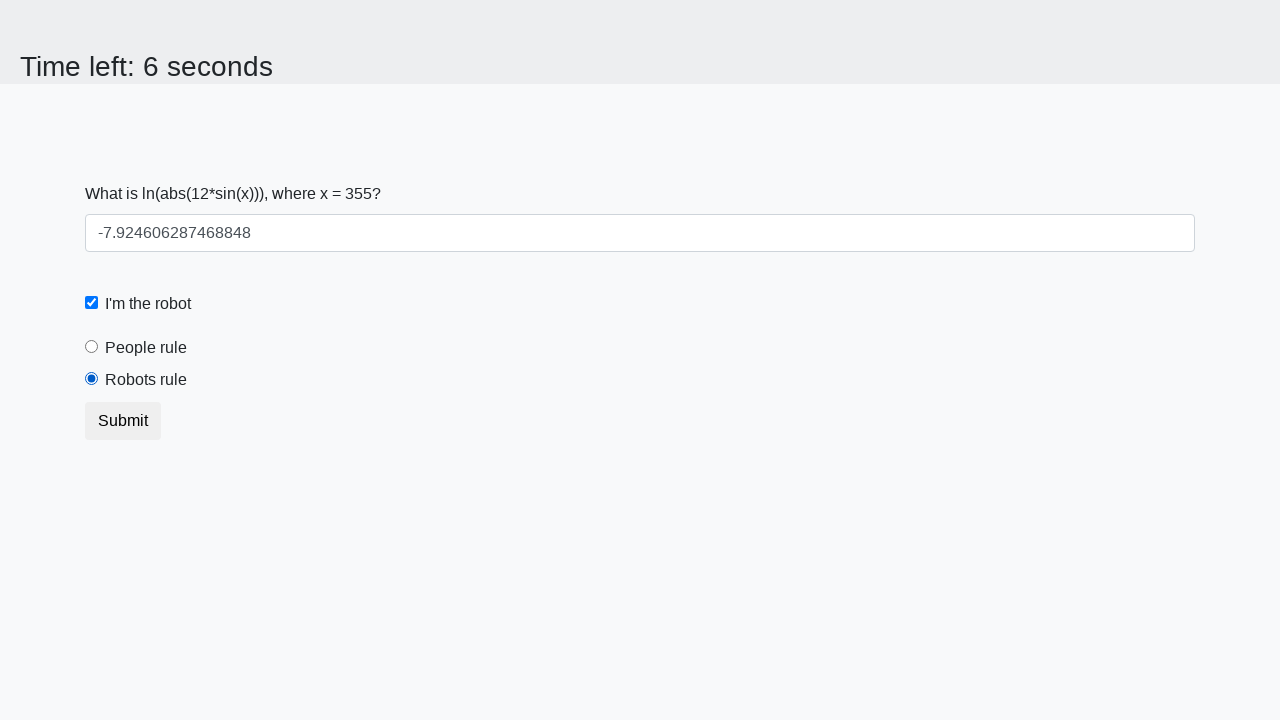

Clicked Submit button to submit form at (123, 421) on text=Submit
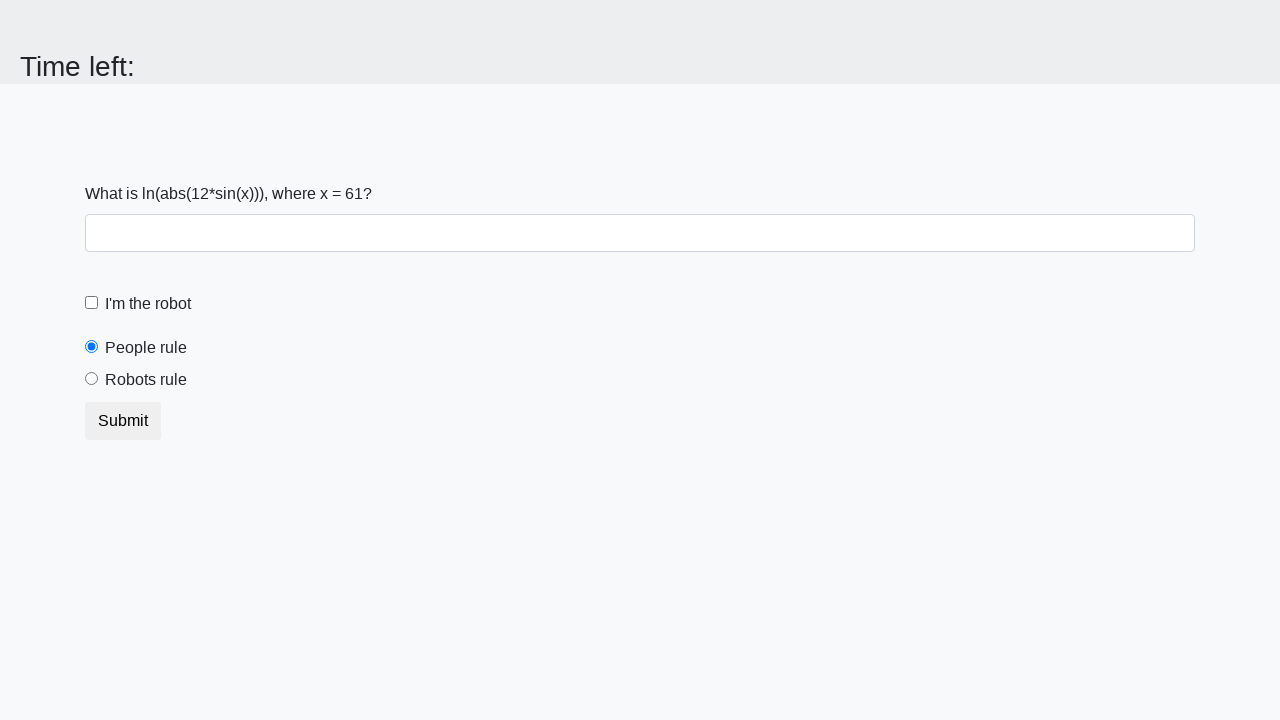

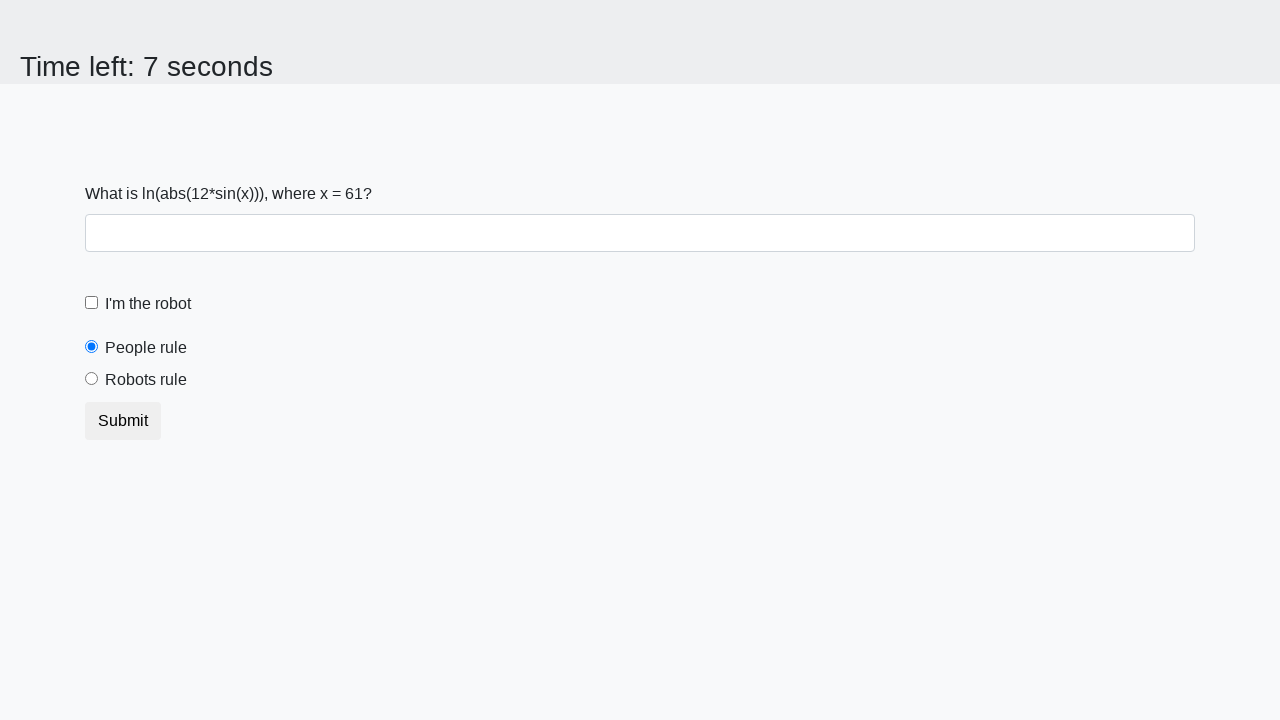